Navigates to Demo Tables and finds duplicate employee IDs using a dictionary to count occurrences

Starting URL: http://automationbykrishna.com

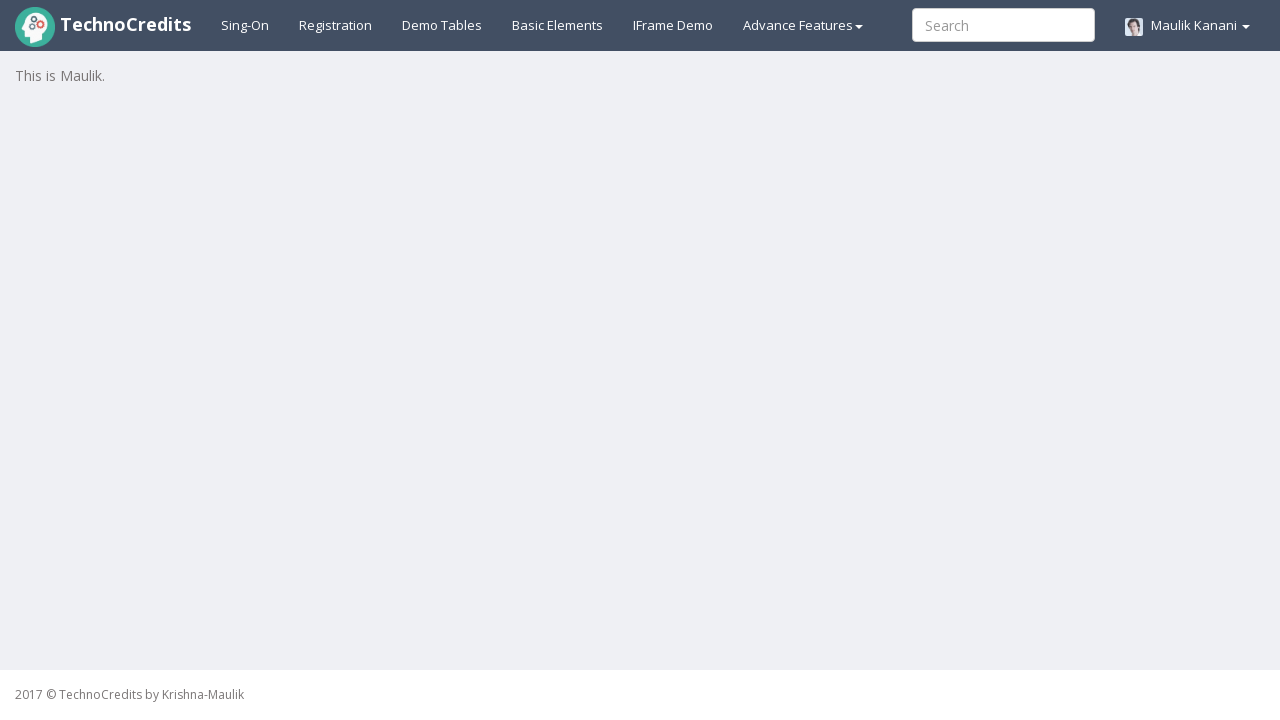

Navigated to automation by krishna homepage
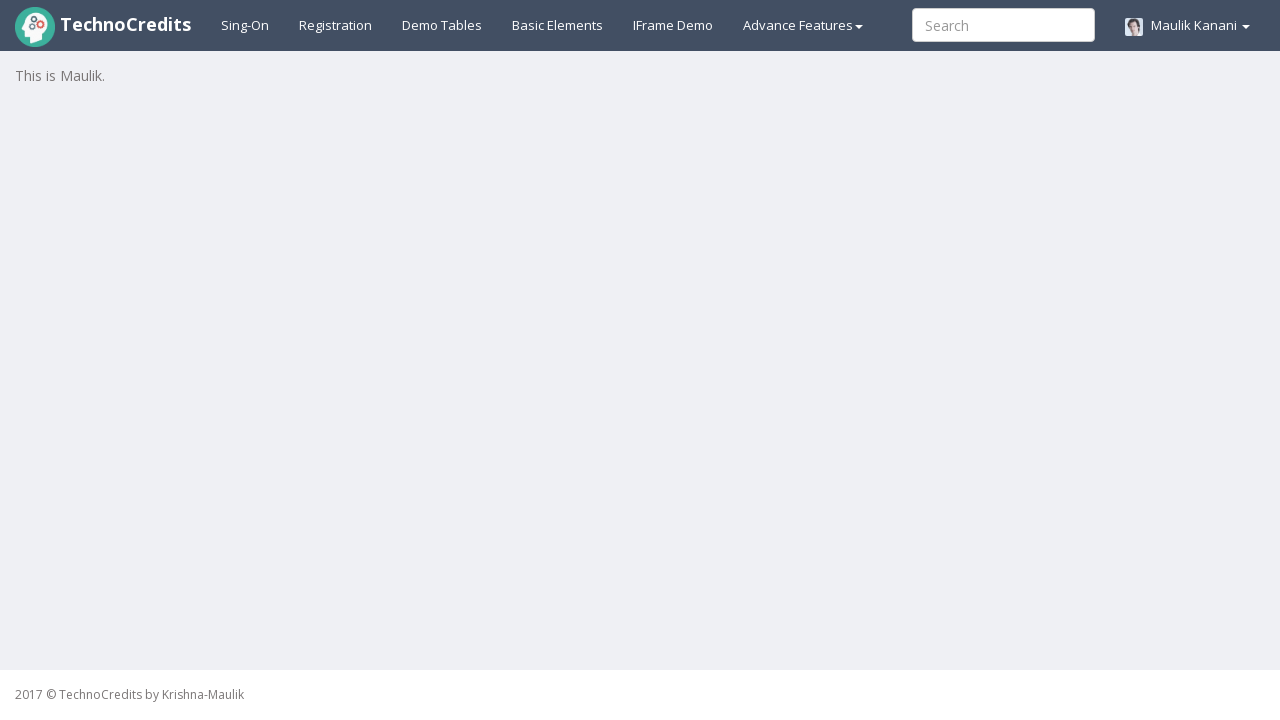

Clicked on Demo Tables link at (442, 25) on text=Demo Tables
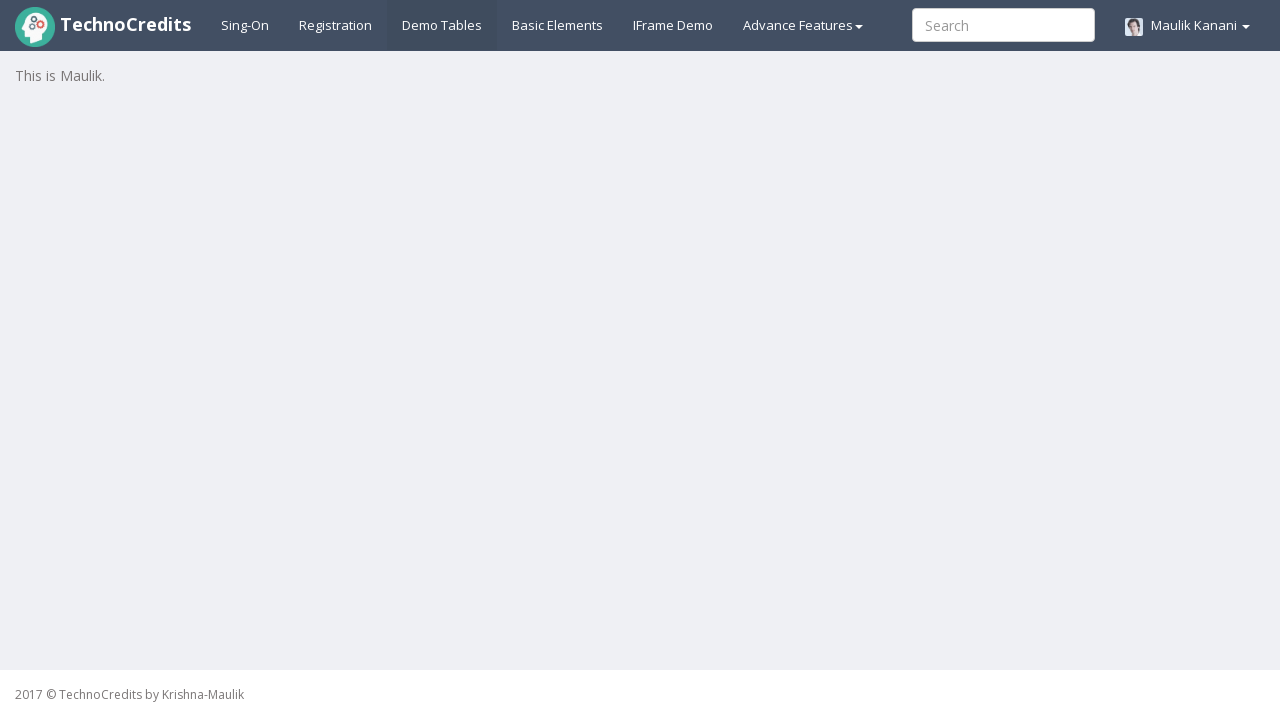

Demo Tables page loaded with table visible
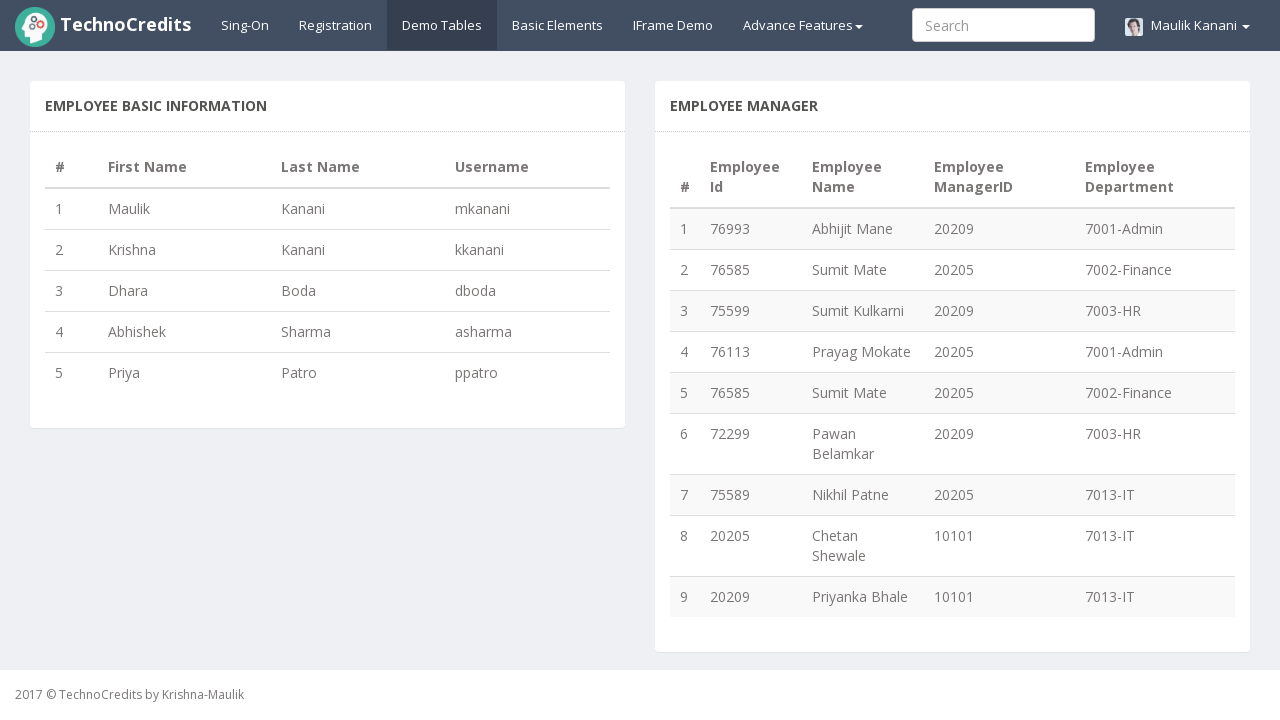

Retrieved row count: 9 rows found in employee table
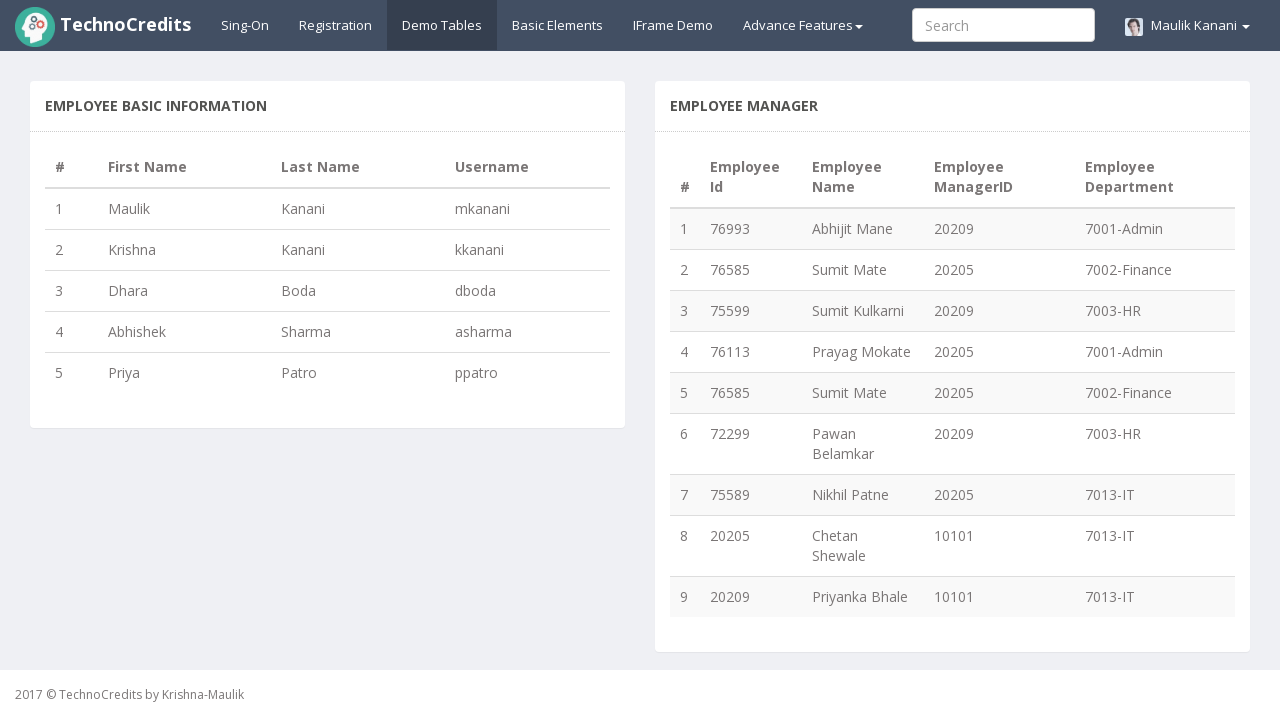

Extracted employee ID '76993' from row 1
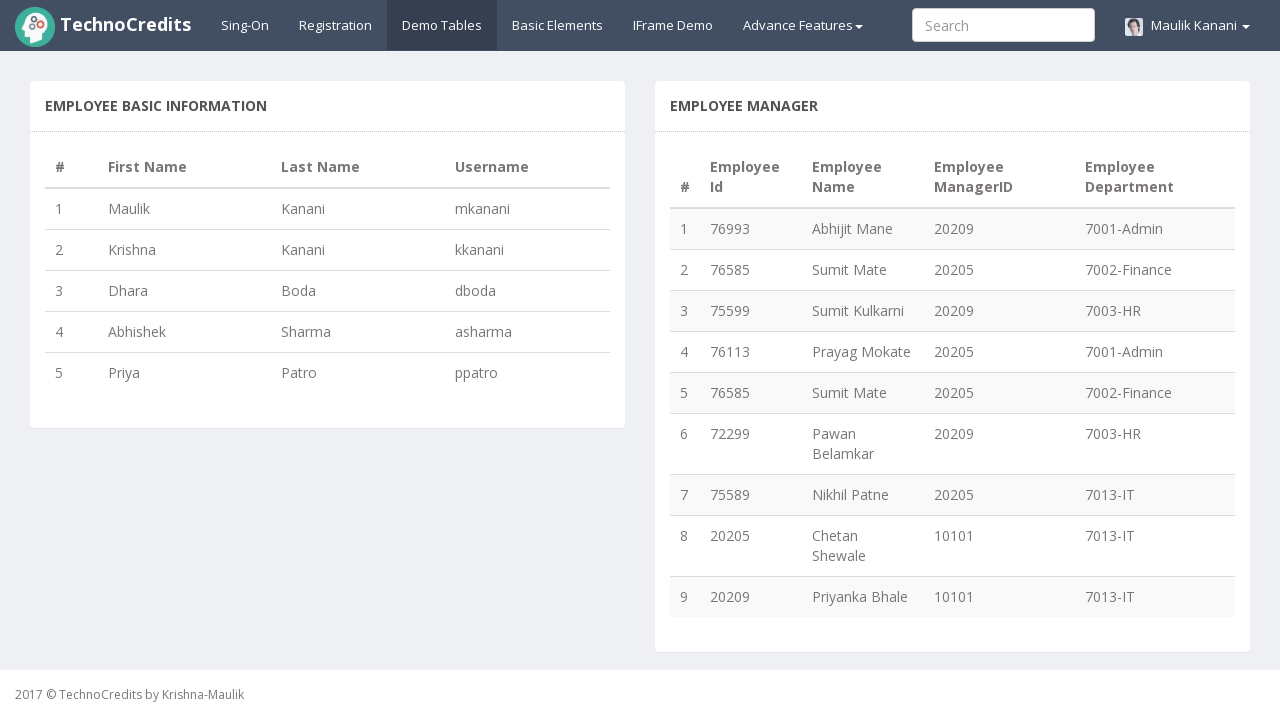

Extracted employee ID '76585' from row 2
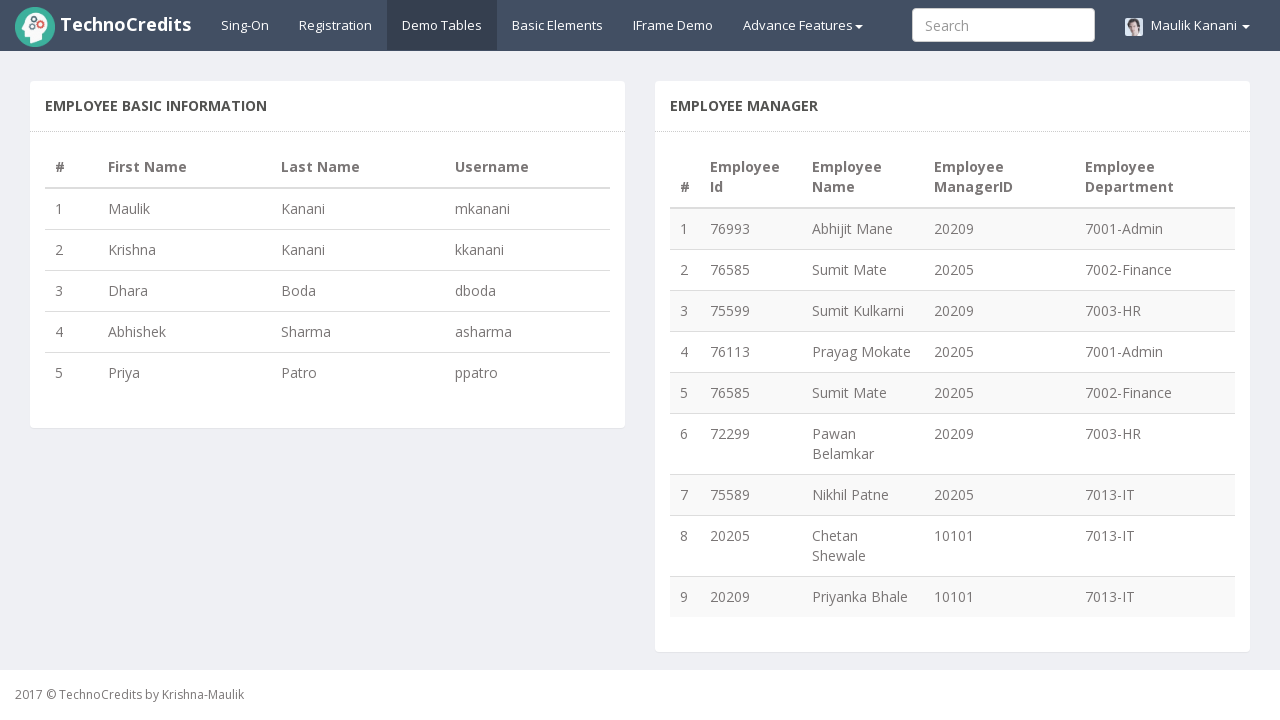

Extracted employee ID '75599' from row 3
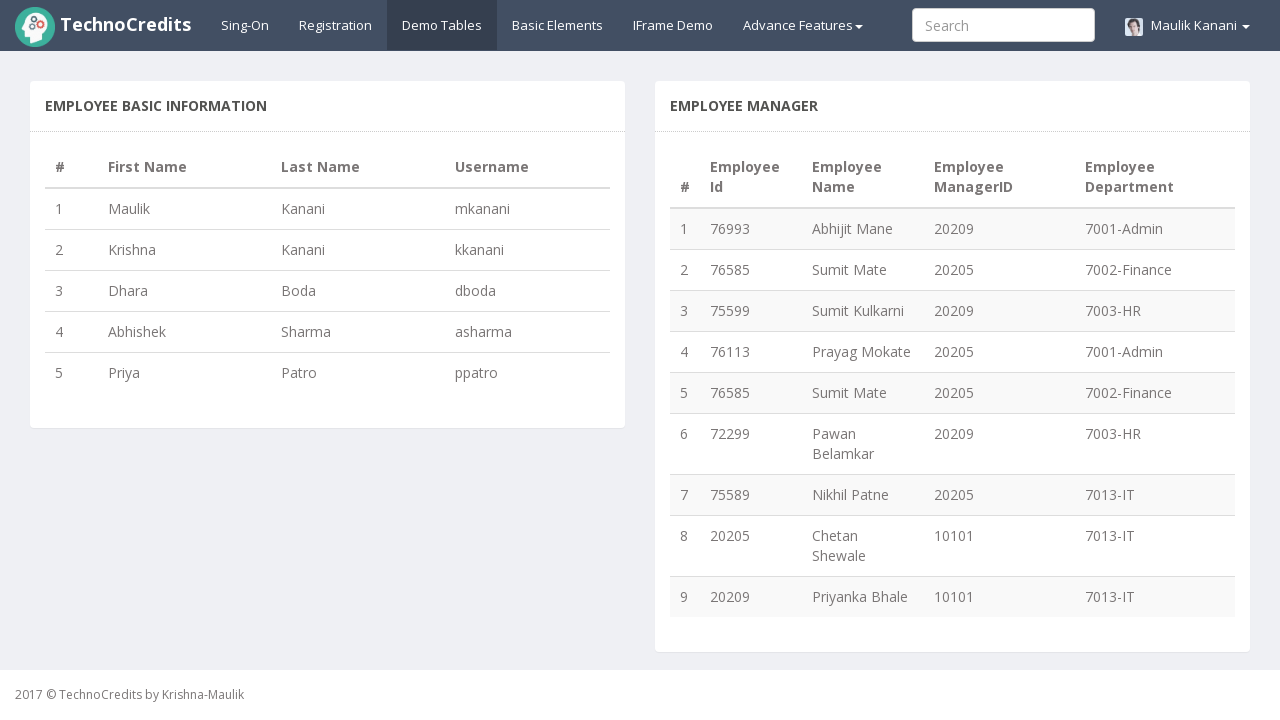

Extracted employee ID '76113' from row 4
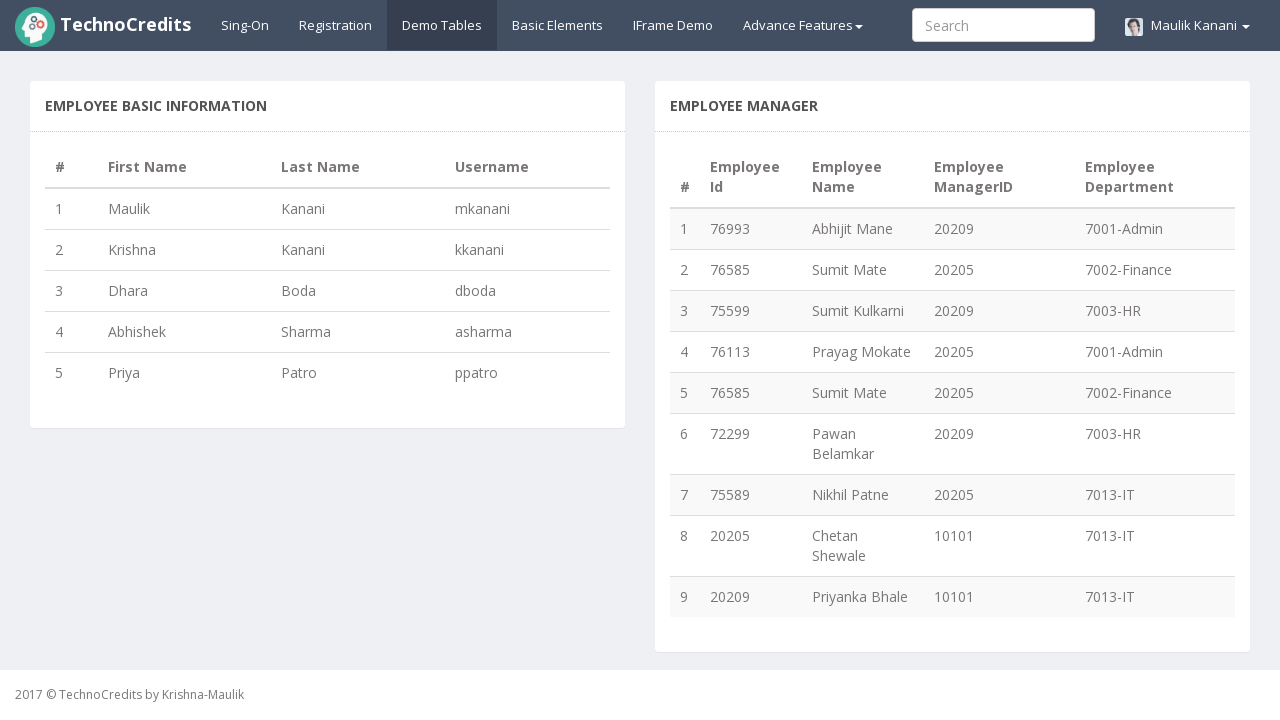

Extracted employee ID '76585' from row 5
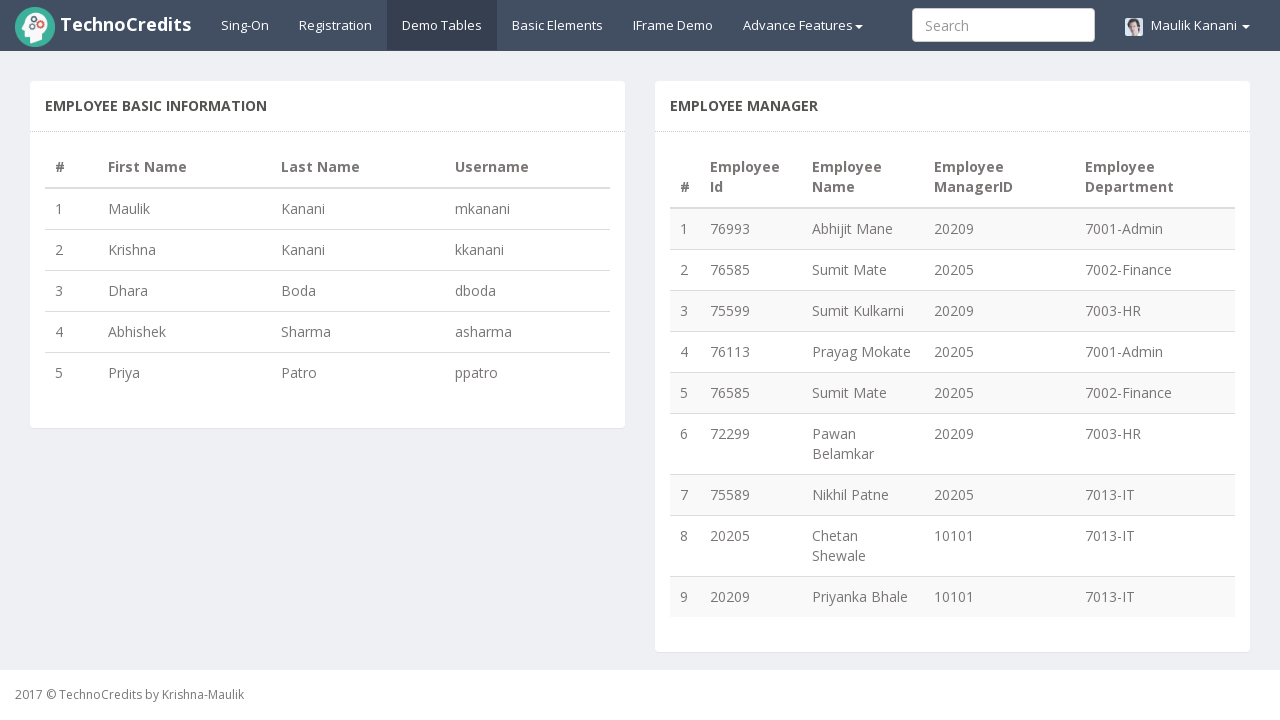

Extracted employee ID '72299' from row 6
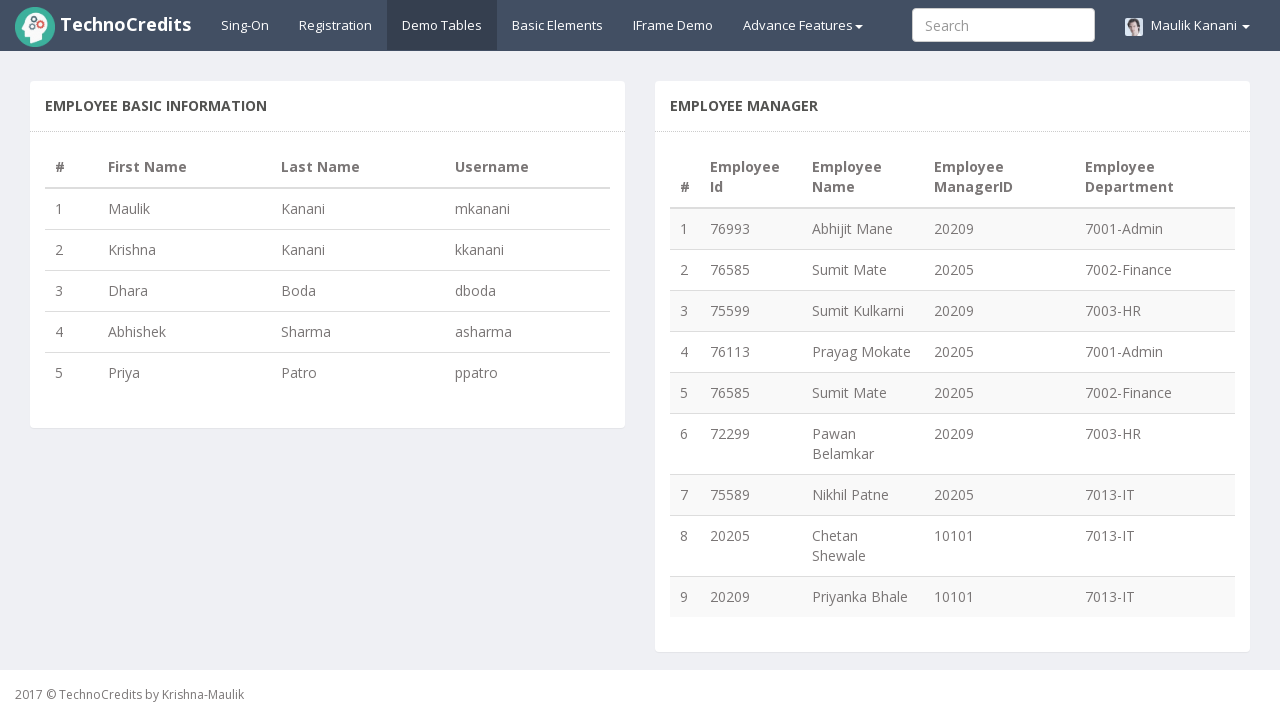

Extracted employee ID '75589' from row 7
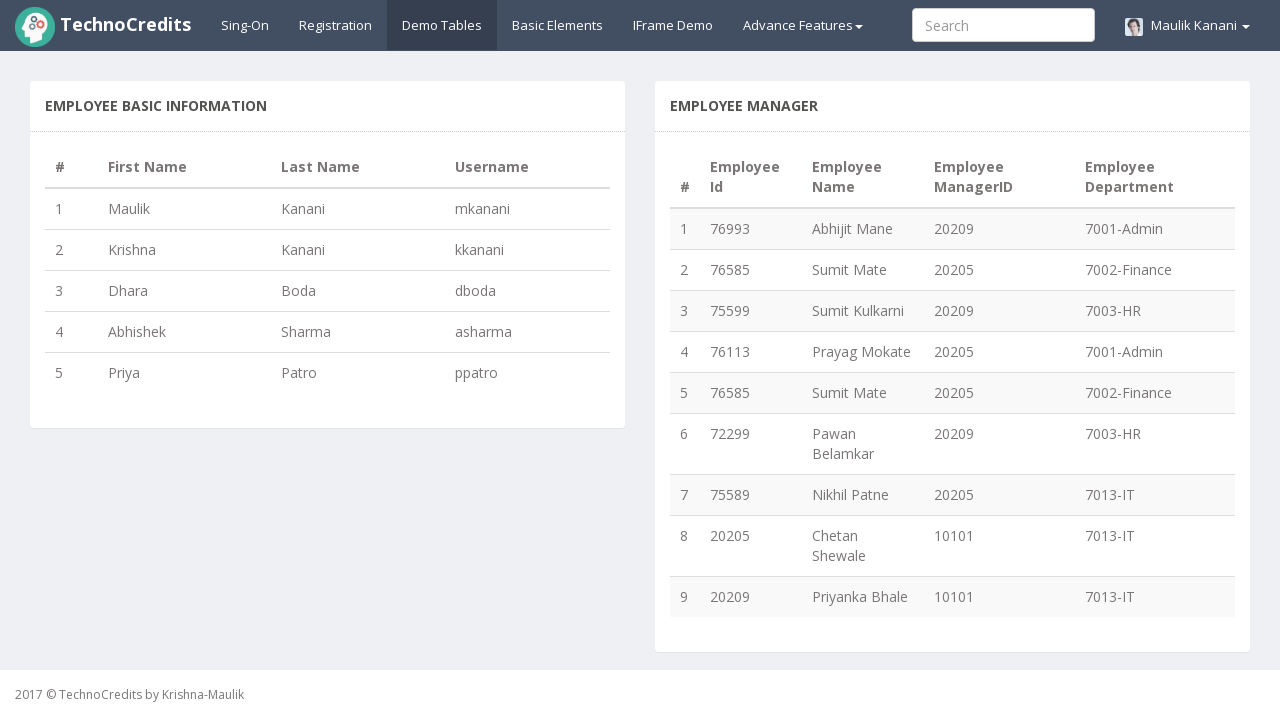

Extracted employee ID '20205' from row 8
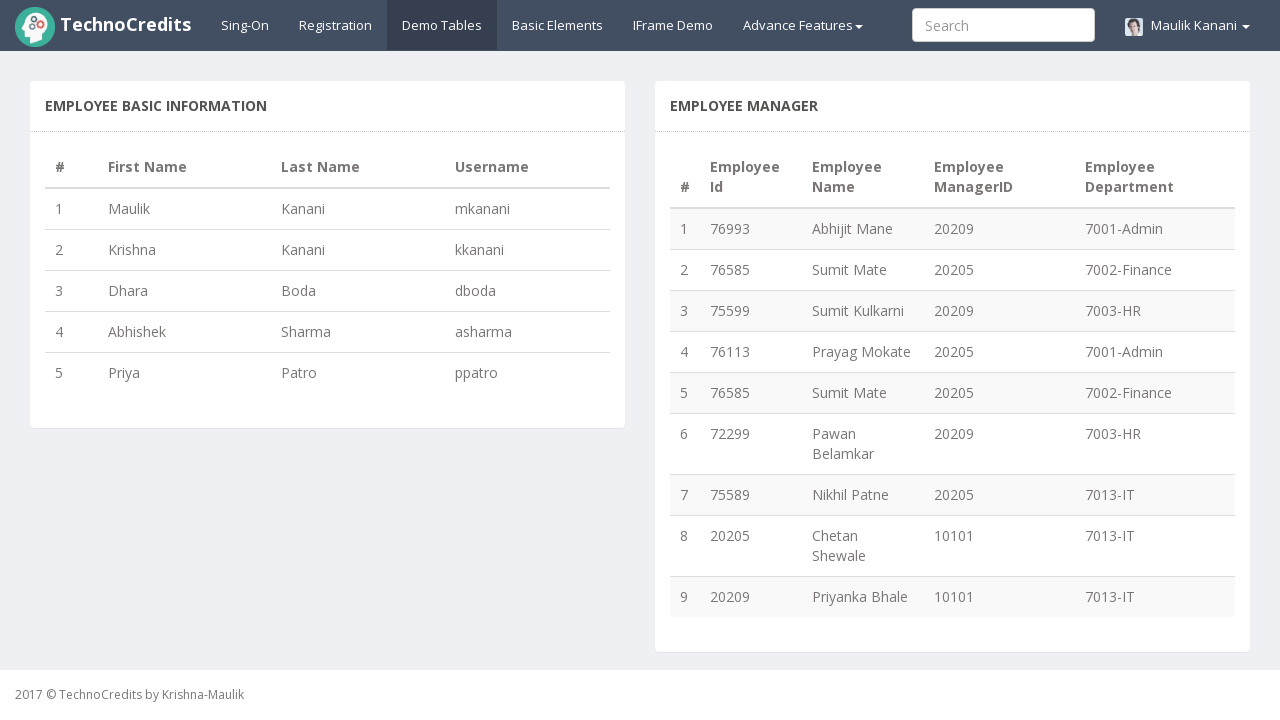

Extracted employee ID '20209' from row 9
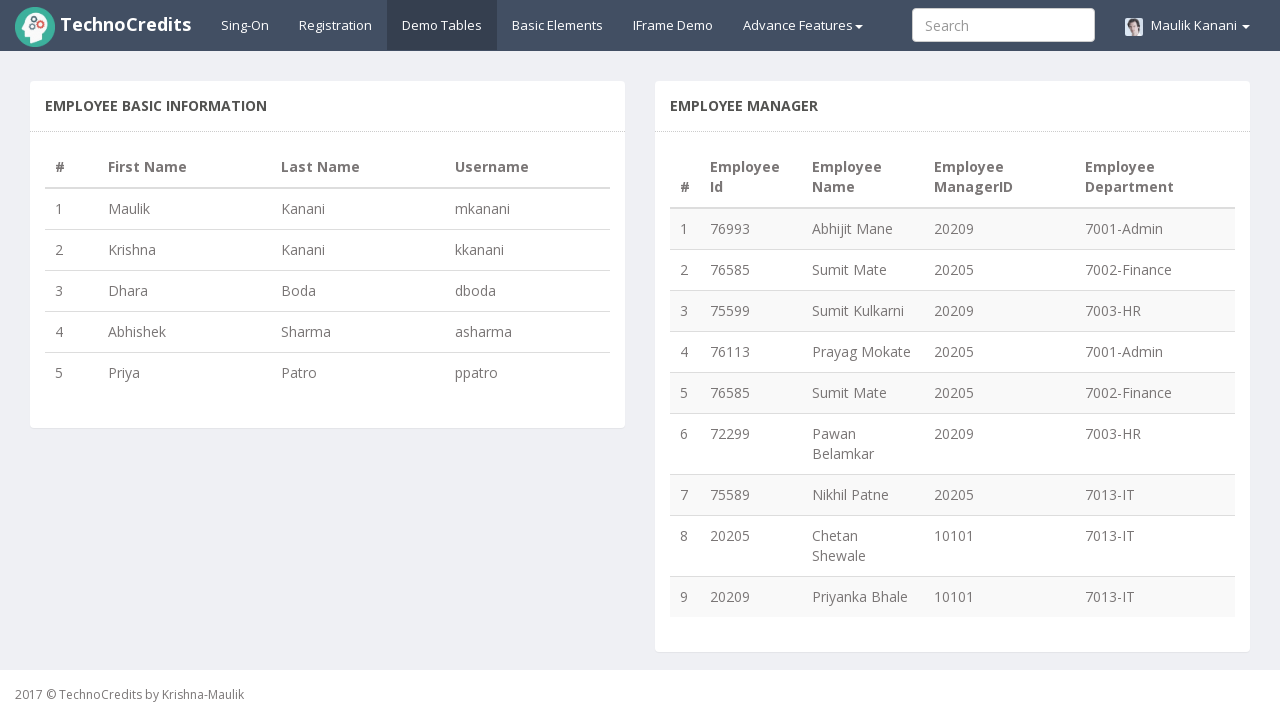

Identified and printed all duplicate employee IDs using dictionary count method
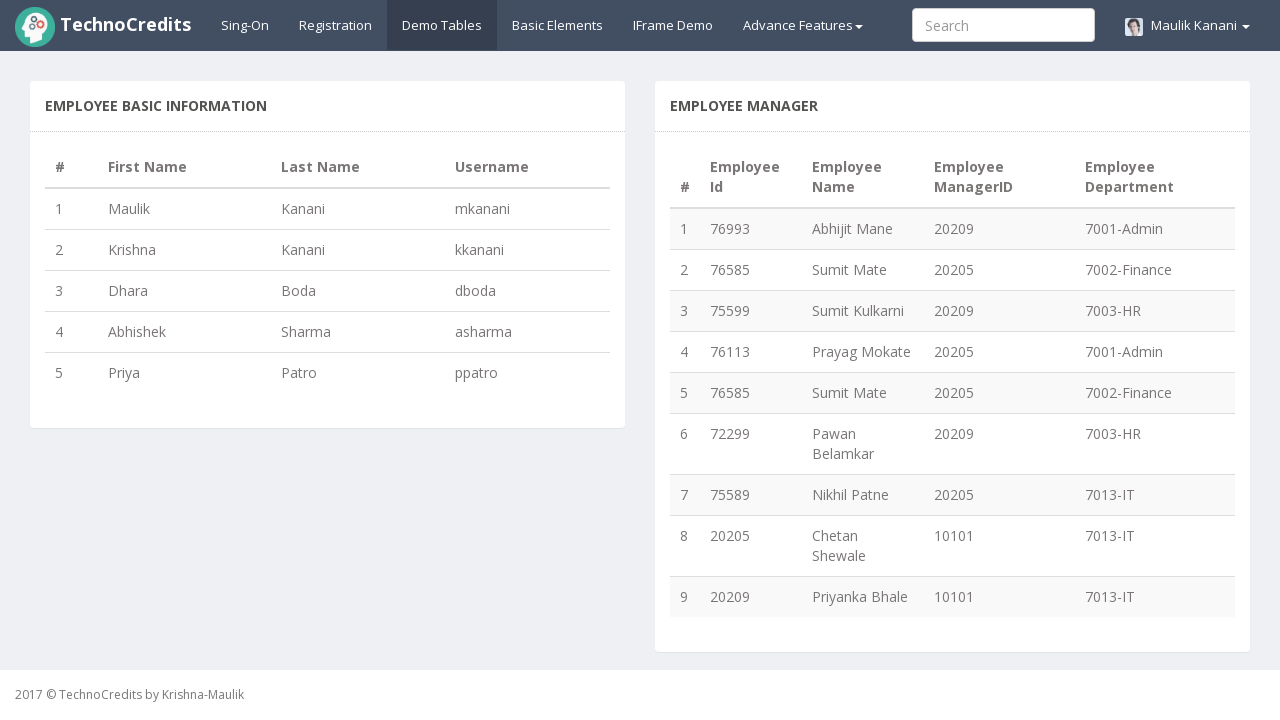

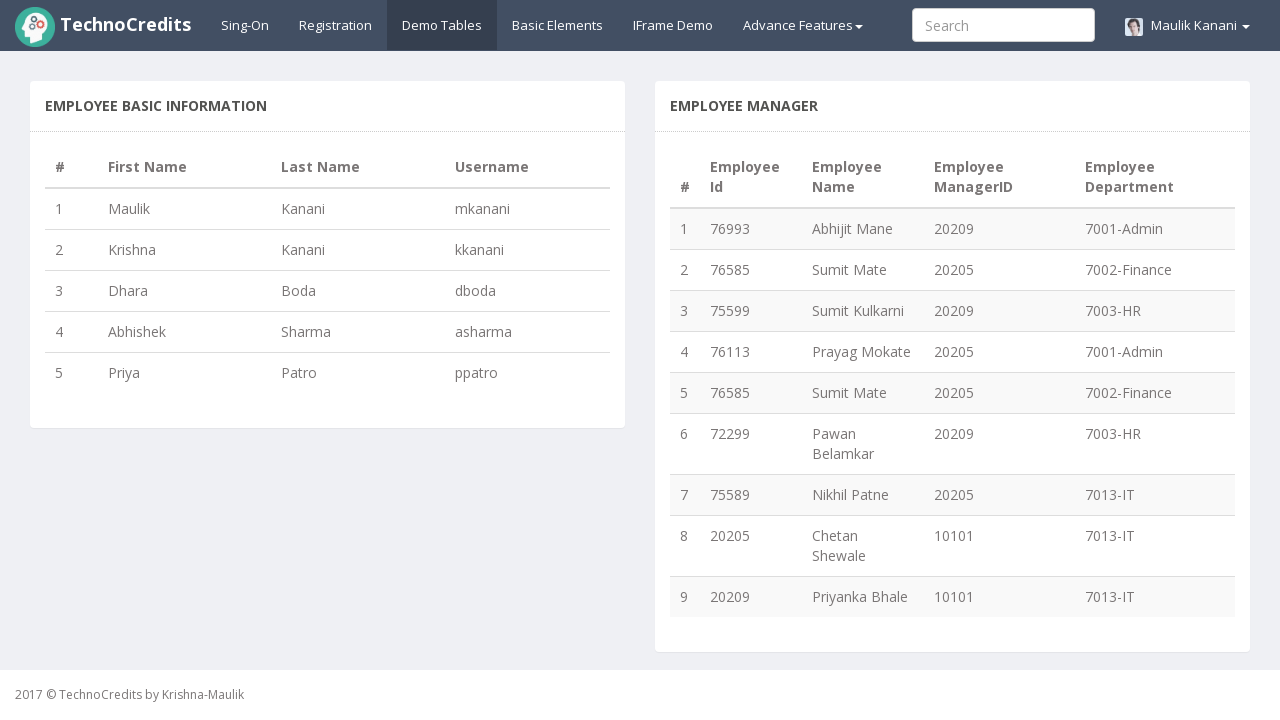